Tests clicking a link by navigating to the training support site and clicking the "About Us" link to navigate to a new page

Starting URL: https://training-support.net

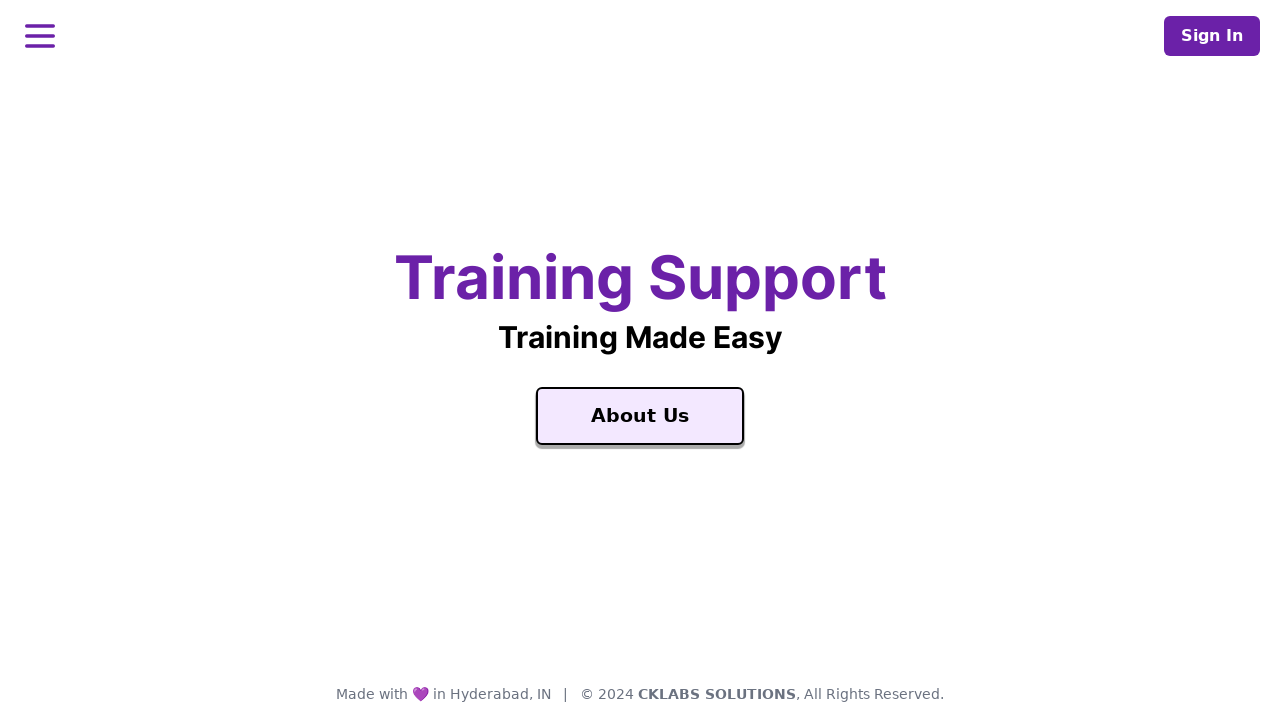

Clicked the 'About Us' link at (640, 416) on text=About Us
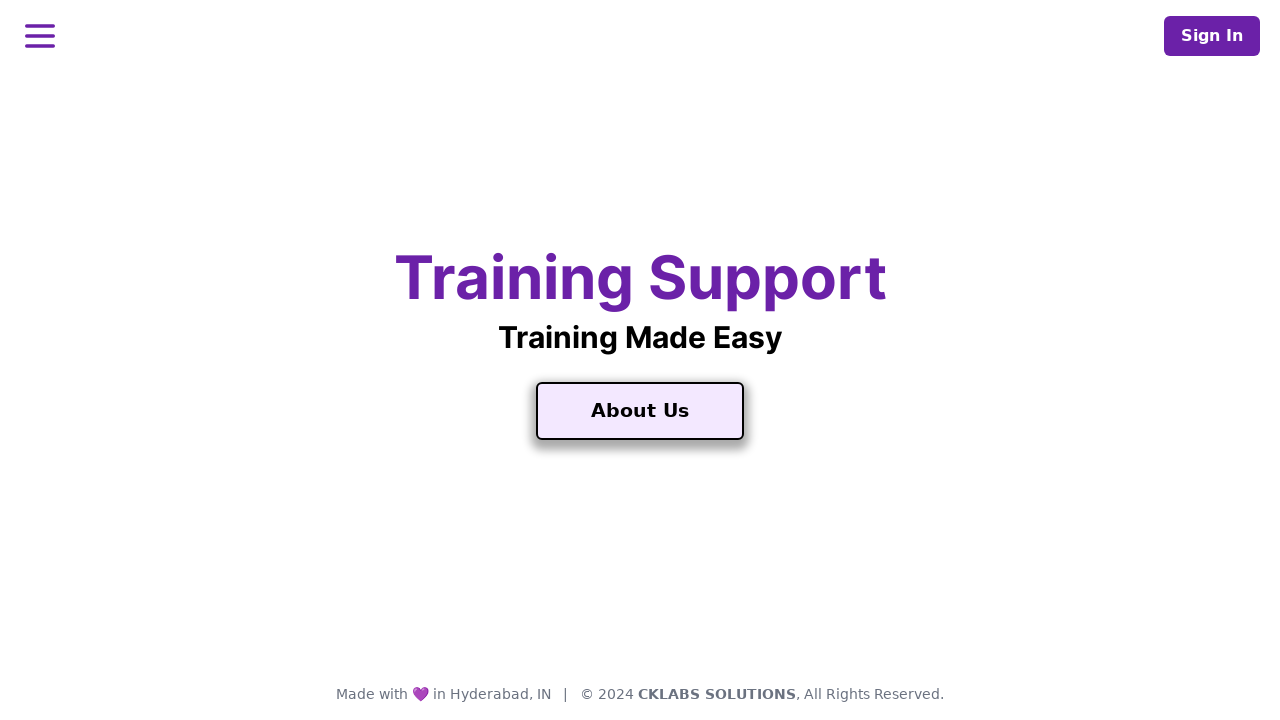

Waited for page to load after clicking About Us link
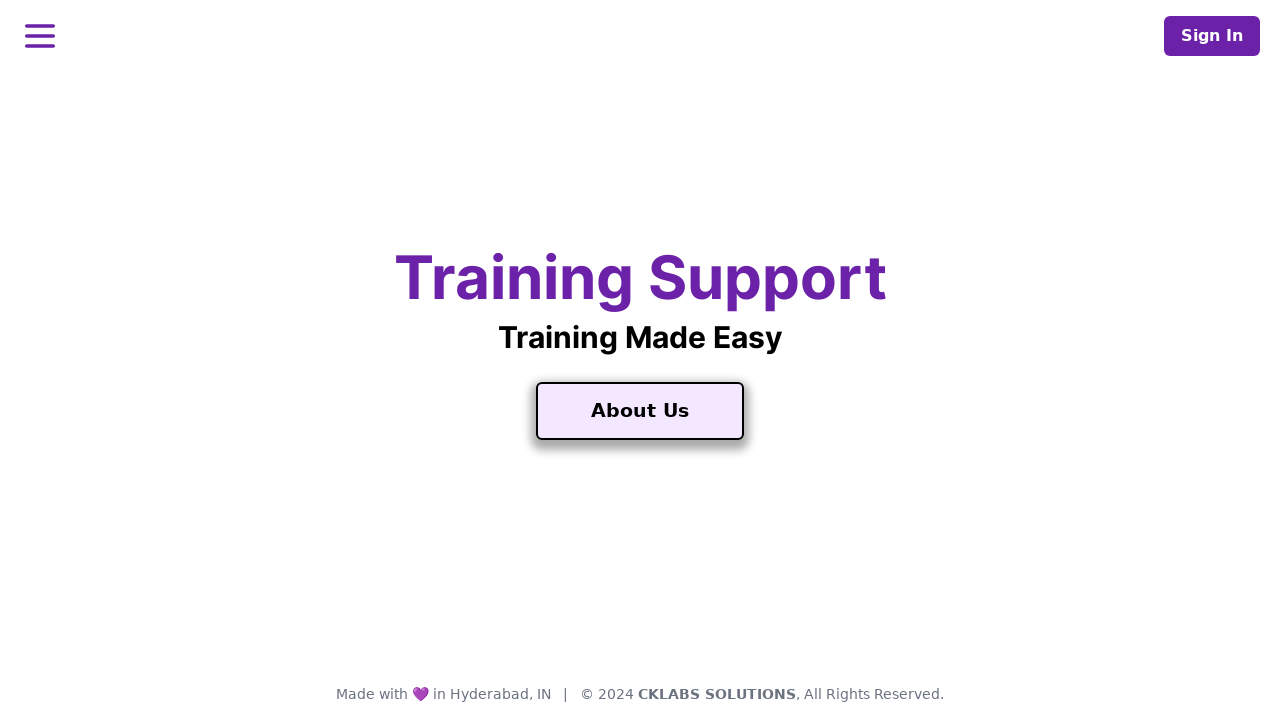

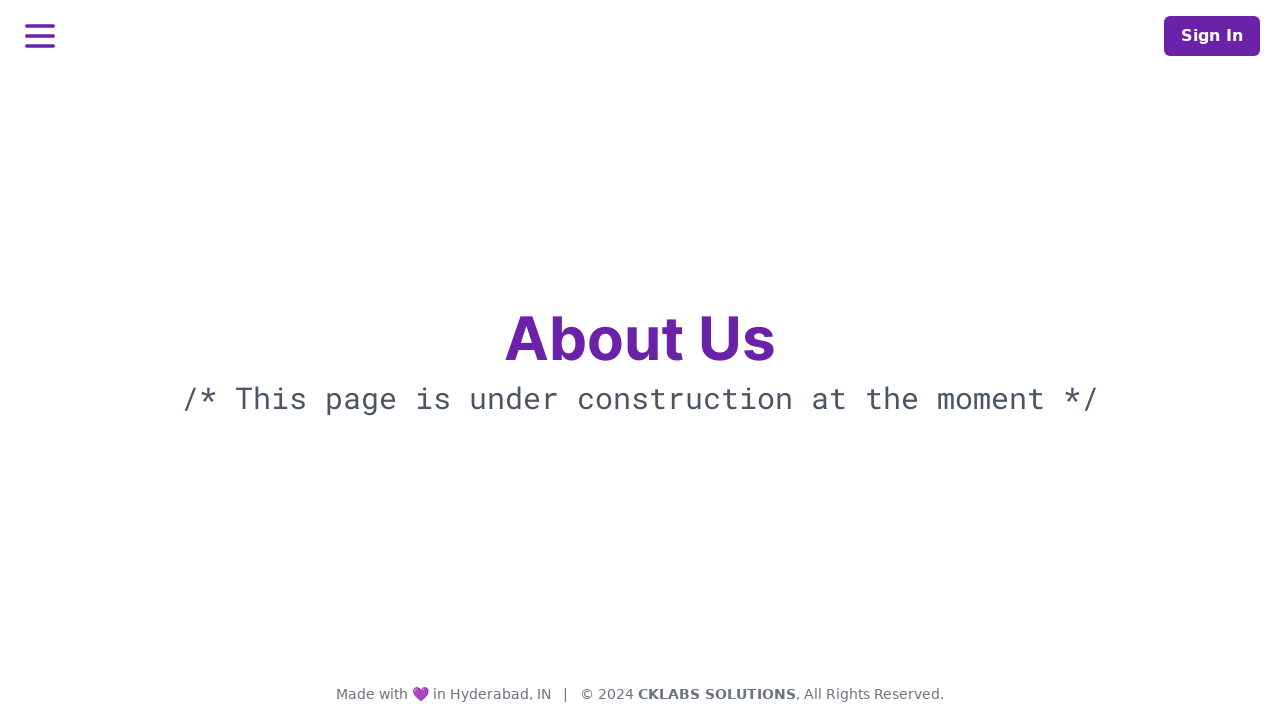